Tests various button interactions including double-click, right-click, and regular click on DemoQA site

Starting URL: https://demoqa.com/

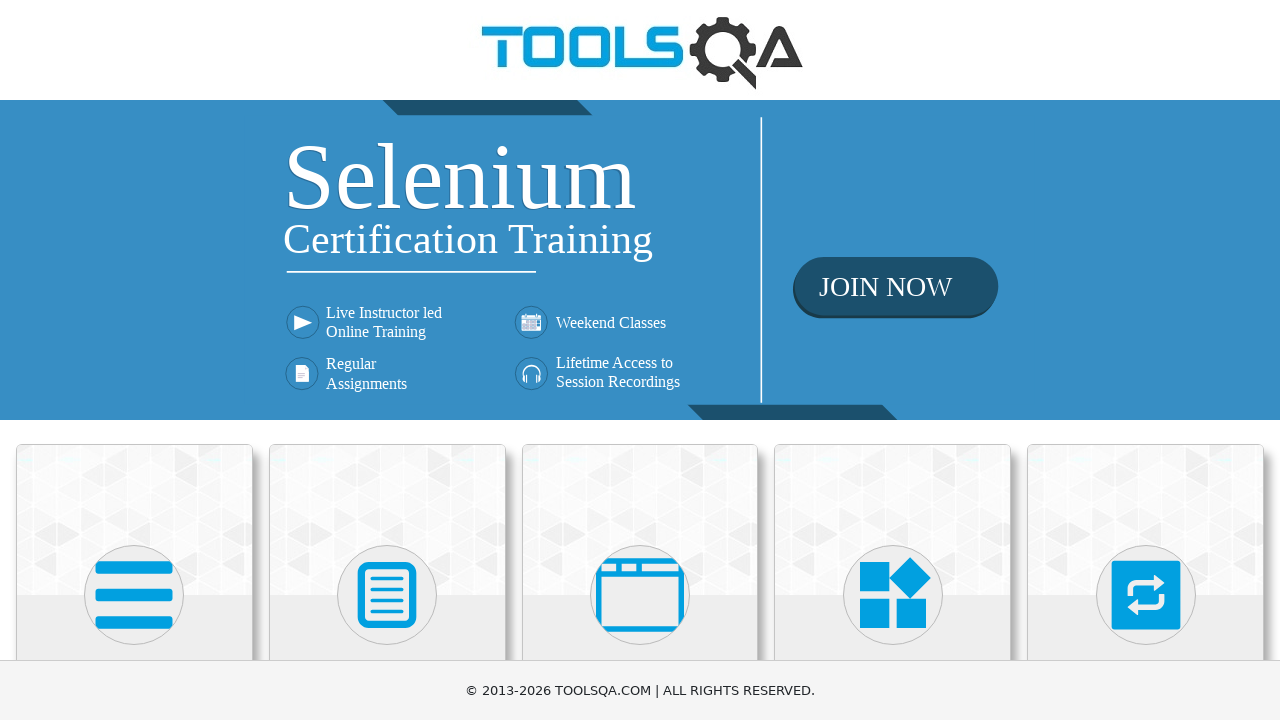

Clicked on Elements section at (134, 360) on xpath=//h5[text()='Elements']
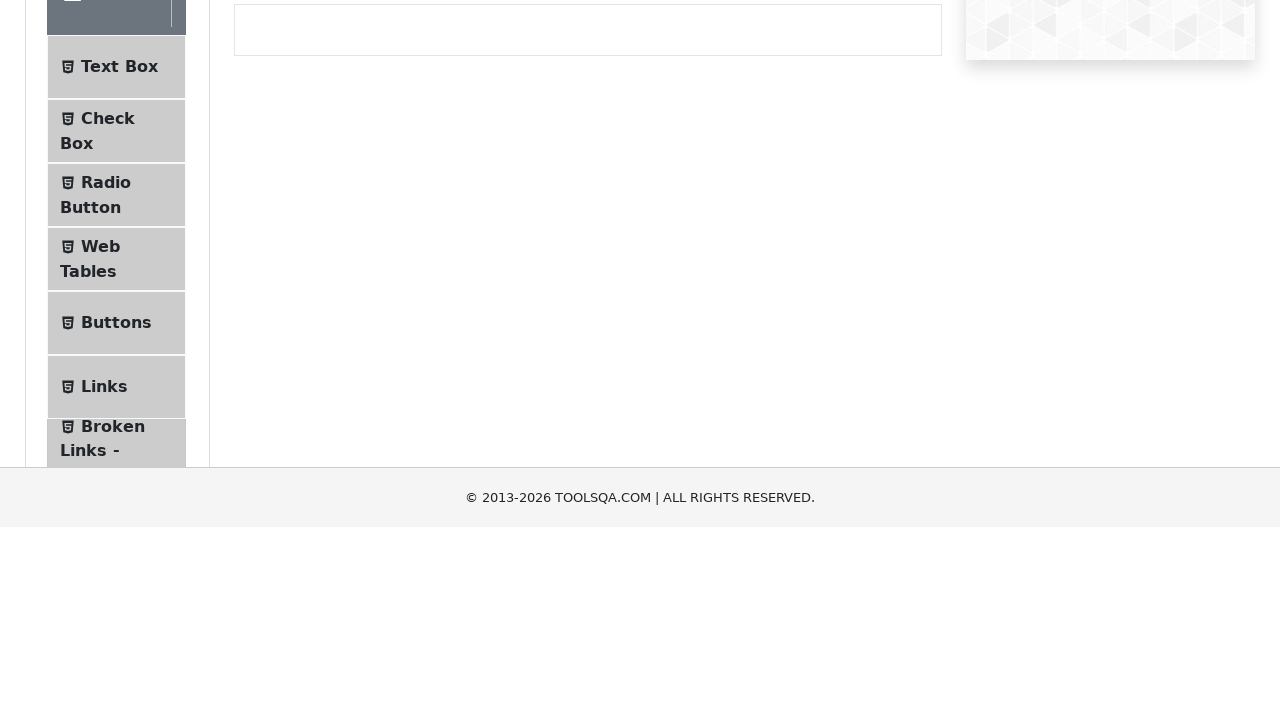

Clicked on Buttons menu item at (116, 517) on xpath=//li[@id='item-4']
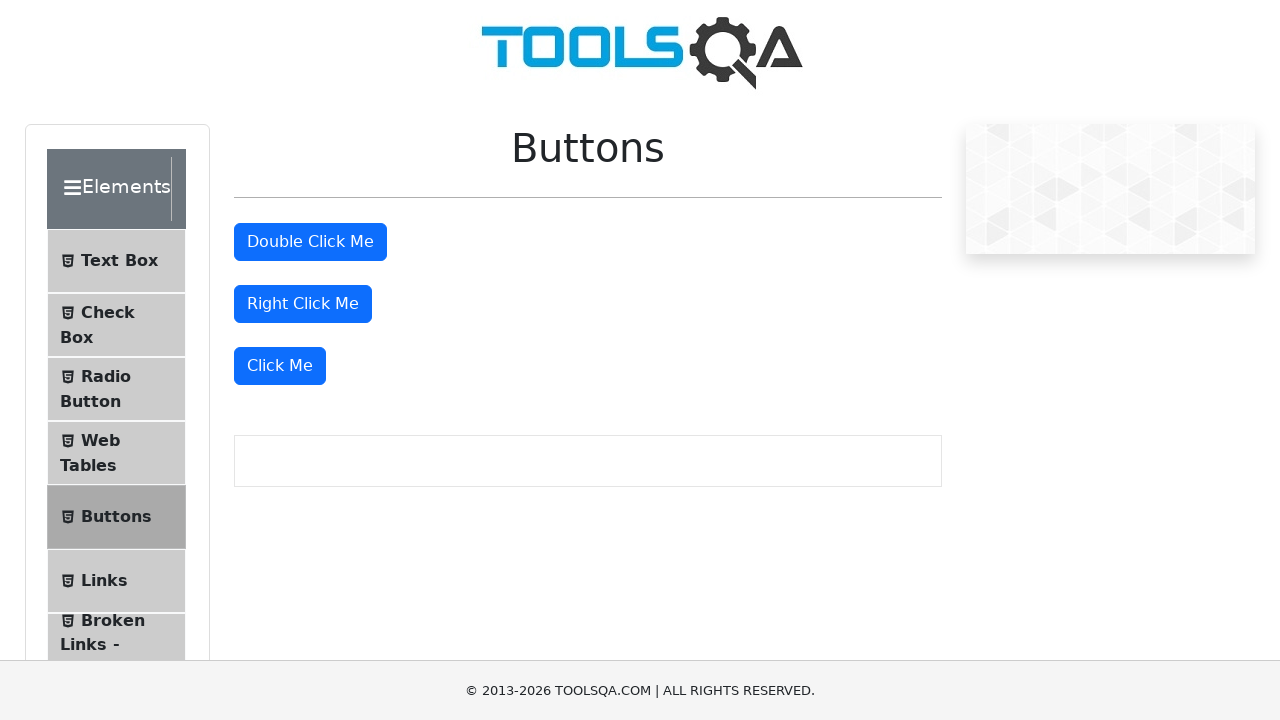

Double-clicked on the double click button at (310, 242) on xpath=//button[@id='doubleClickBtn']
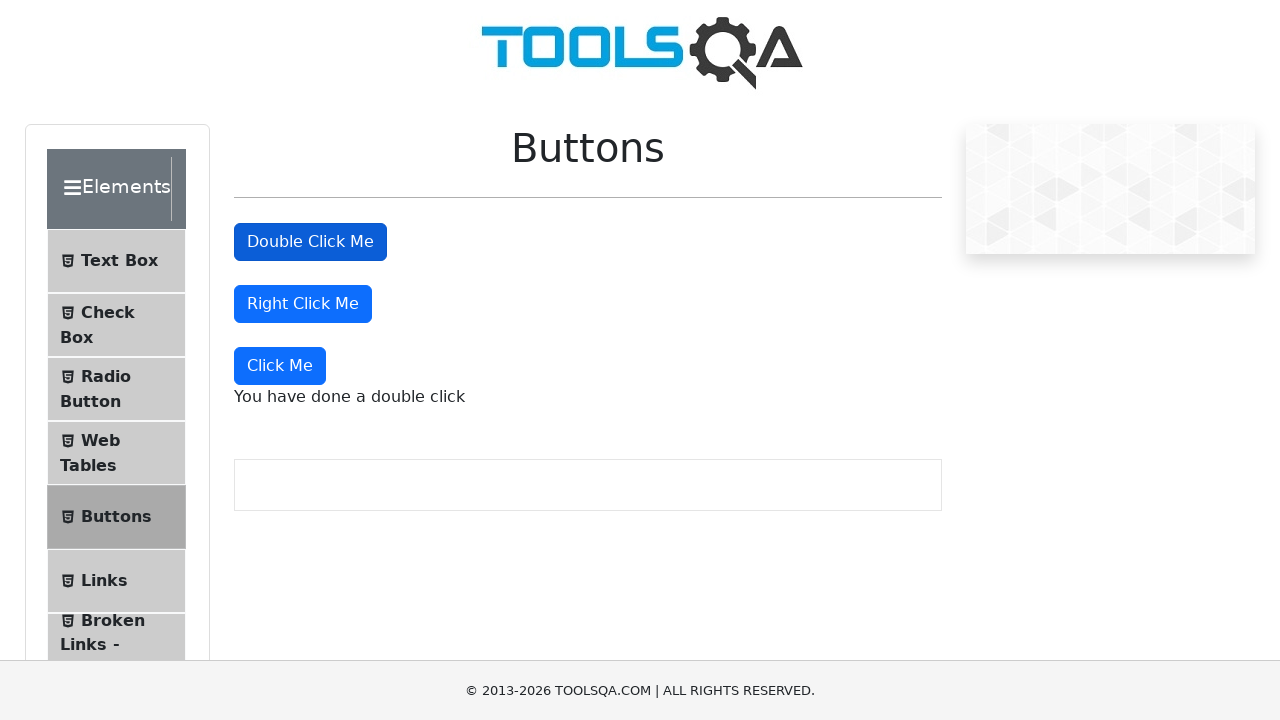

Right-clicked on the right click button at (303, 304) on //button[@id='rightClickBtn']
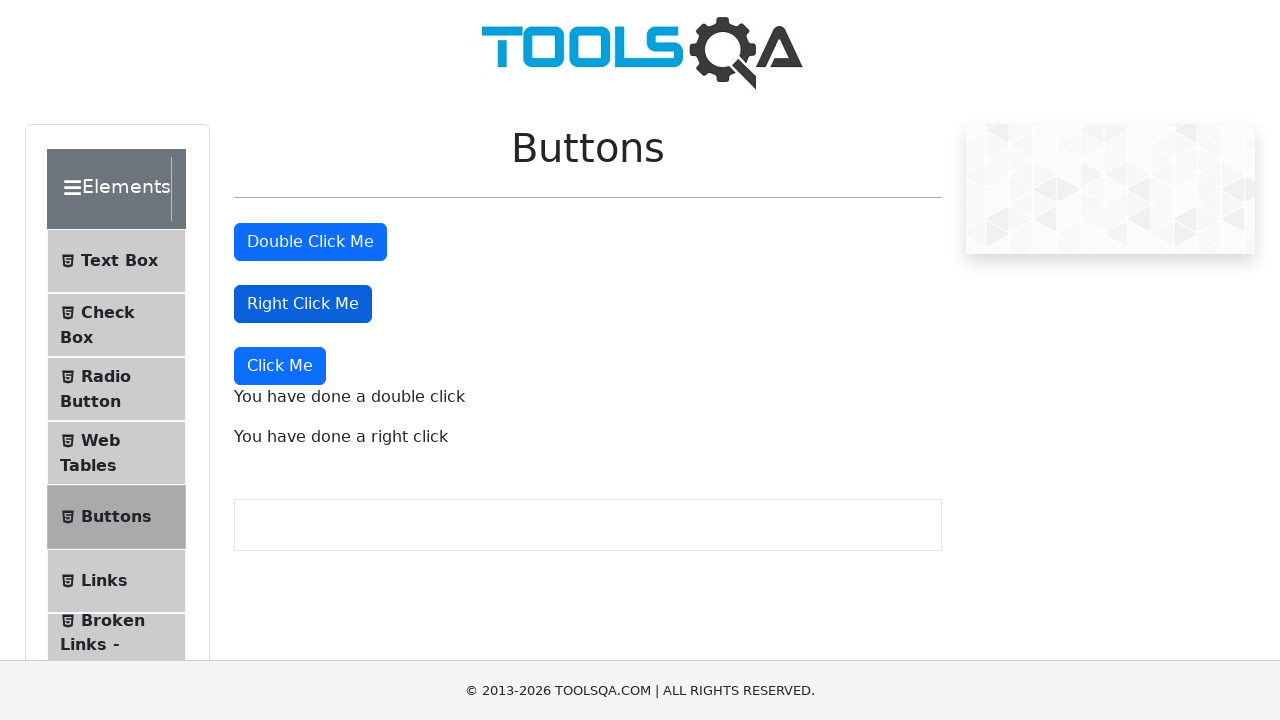

Clicked on the Click Me button at (280, 366) on xpath=//button[text() = 'Click Me']
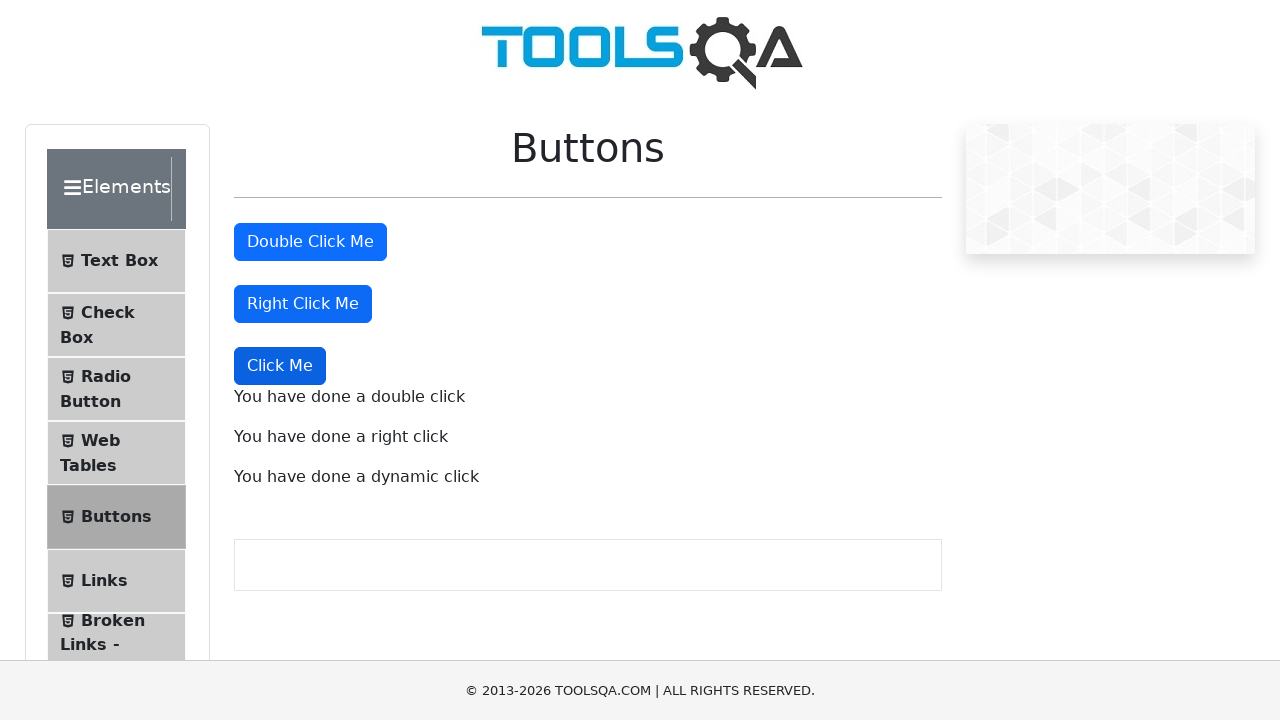

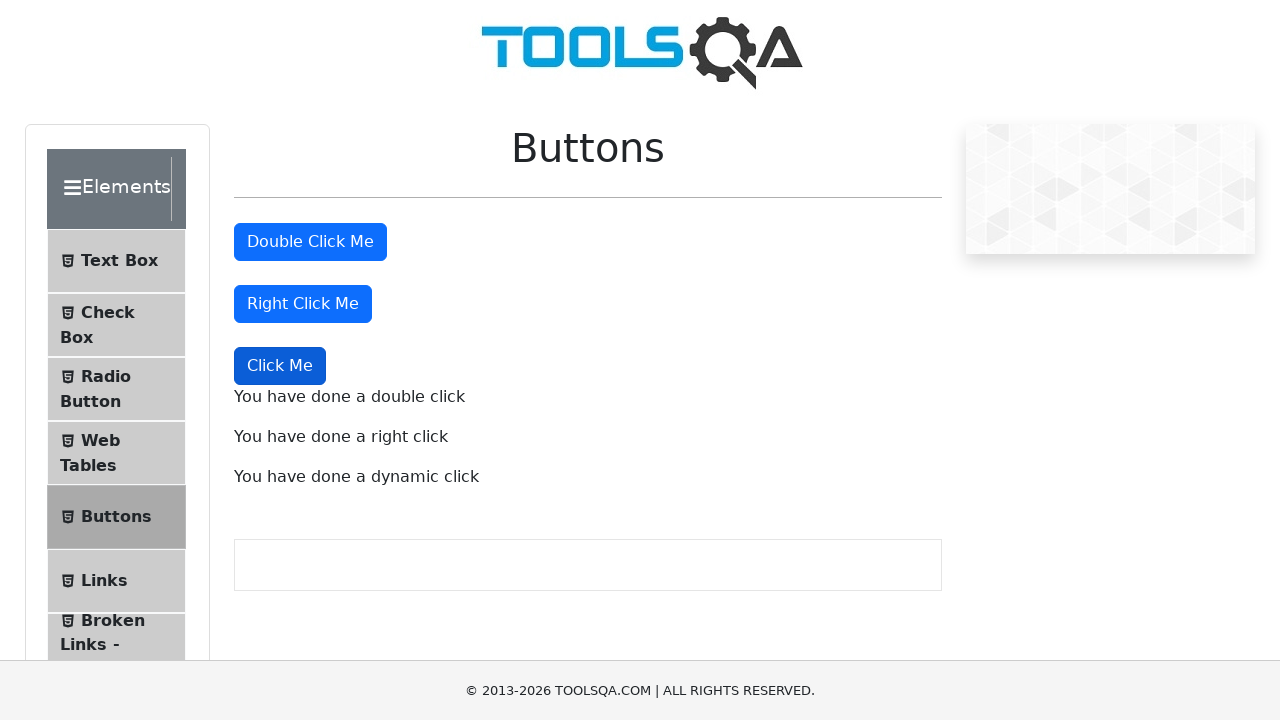